Tests a login form with password recovery flow, including filling incorrect credentials, resetting password, and then logging in with correct credentials

Starting URL: https://rahulshettyacademy.com/locatorspractice/

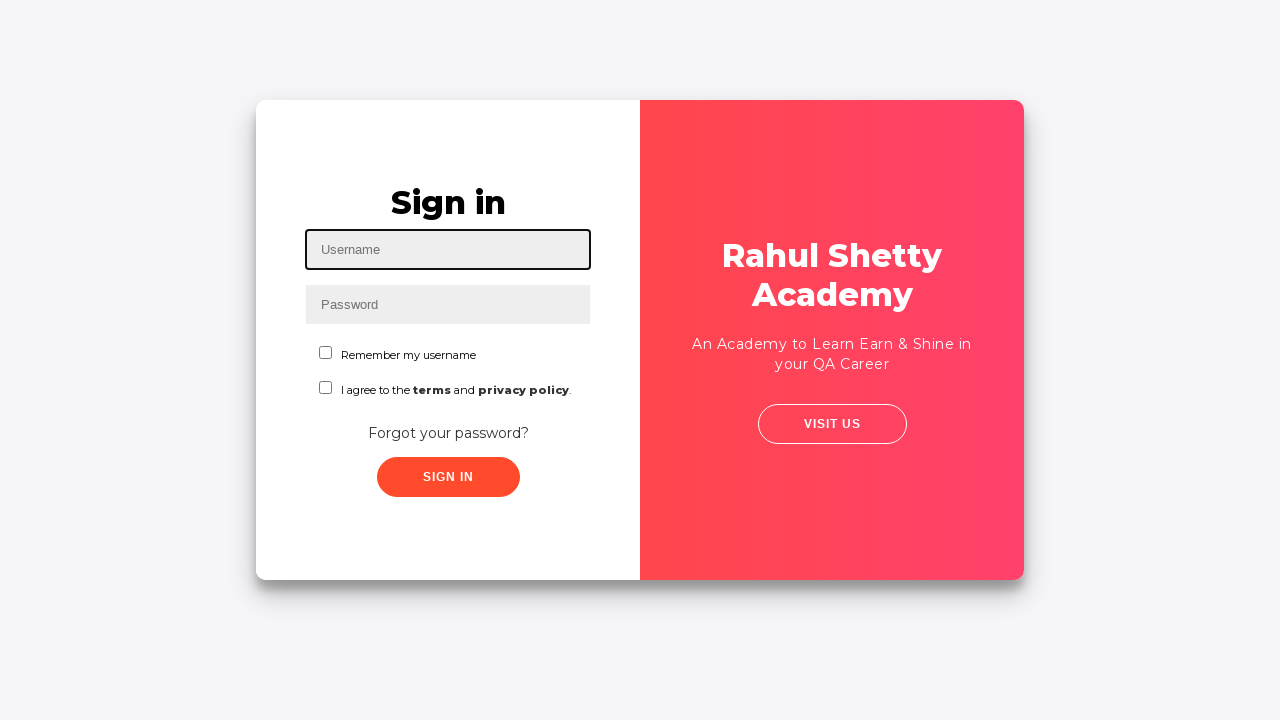

Filled username field with 'rahul' on #inputUsername
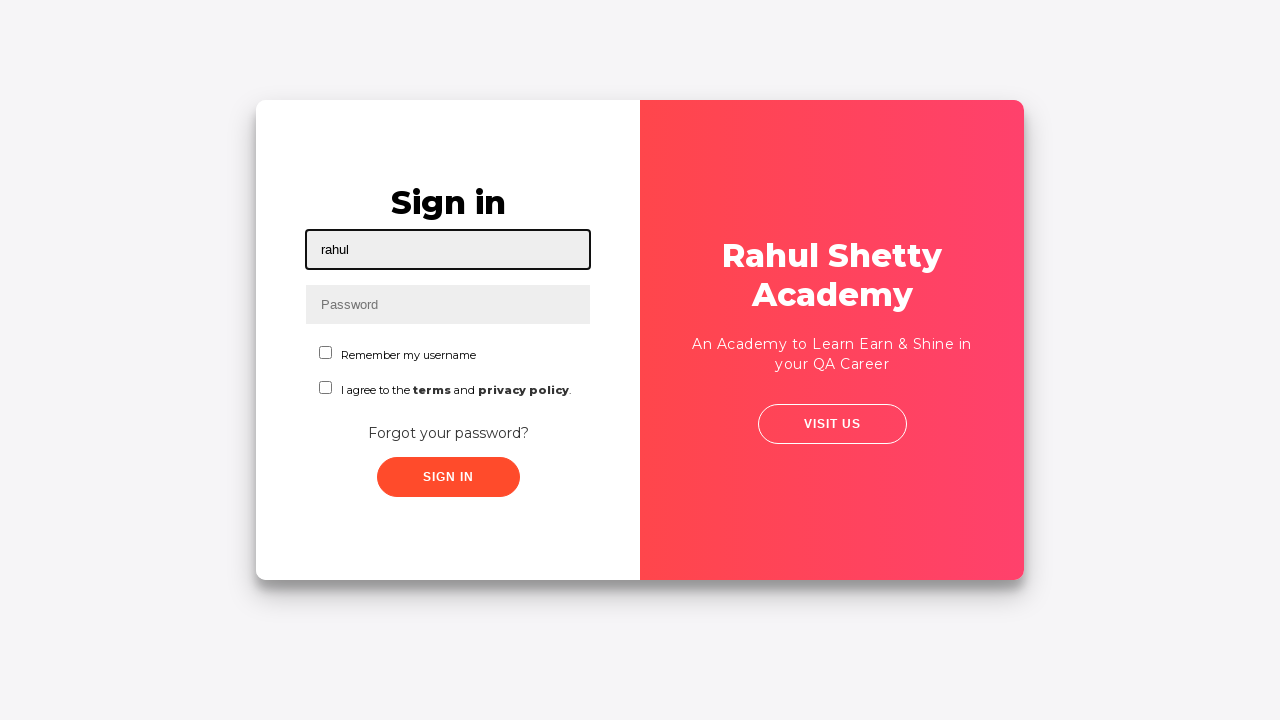

Filled password field with 'hello123' on input[name='inputPassword']
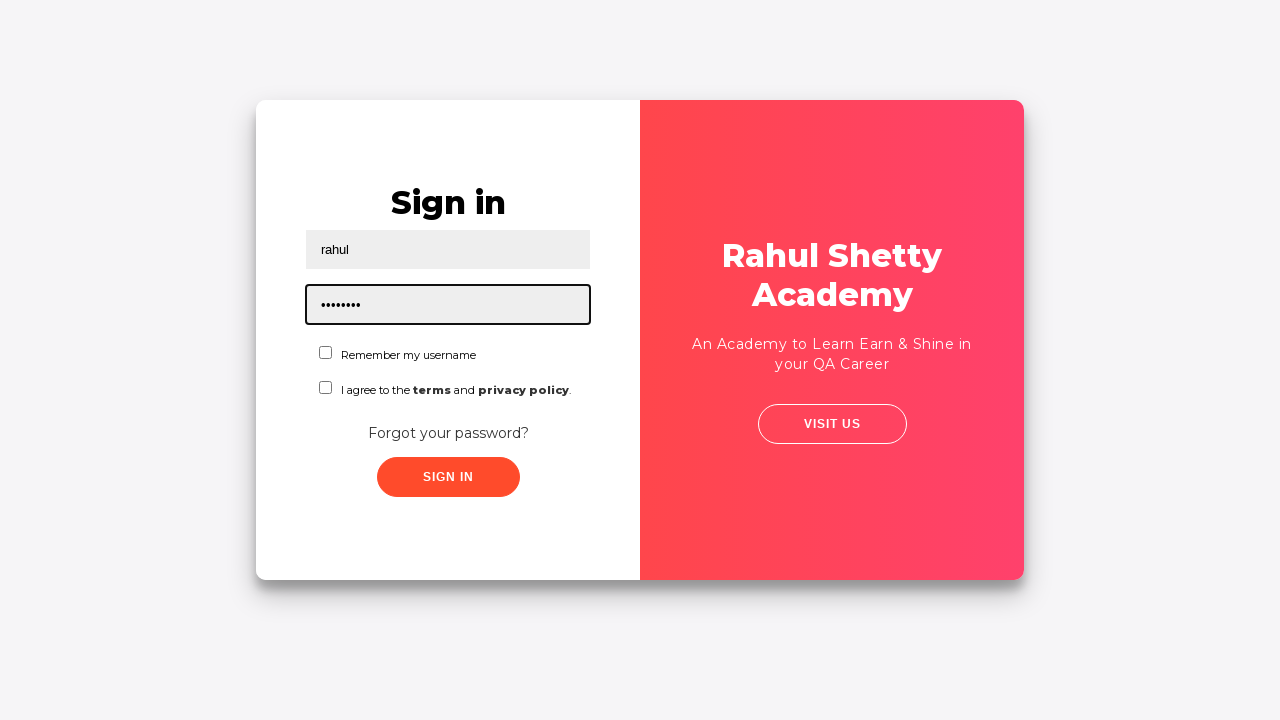

Clicked Sign In button with incorrect credentials at (448, 477) on .signInBtn
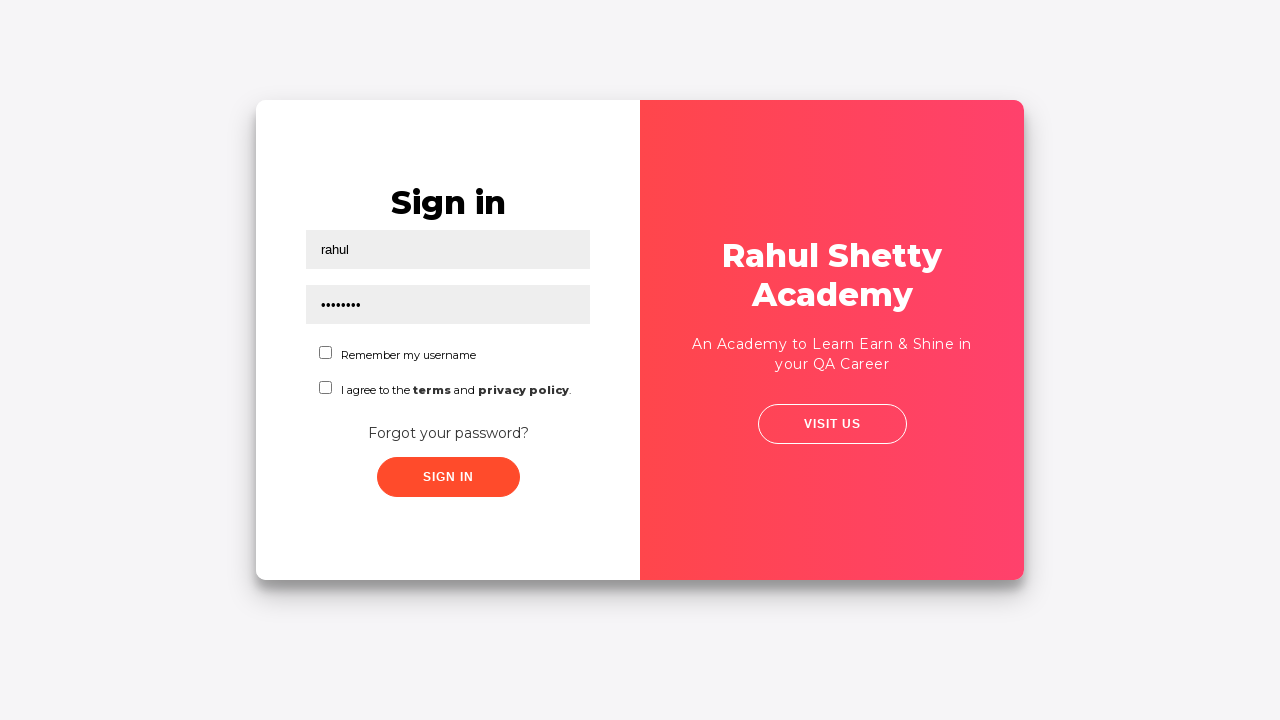

Error message displayed
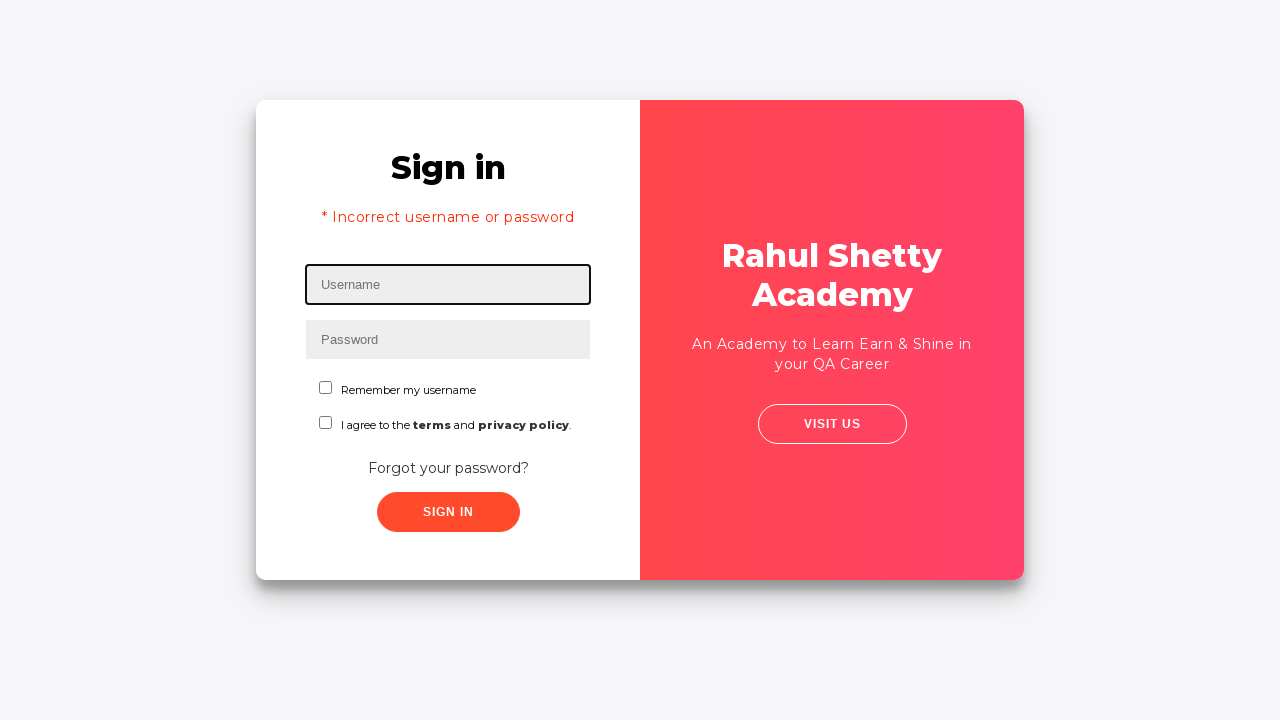

Clicked 'Forgot your password?' link at (448, 468) on text=Forgot your password?
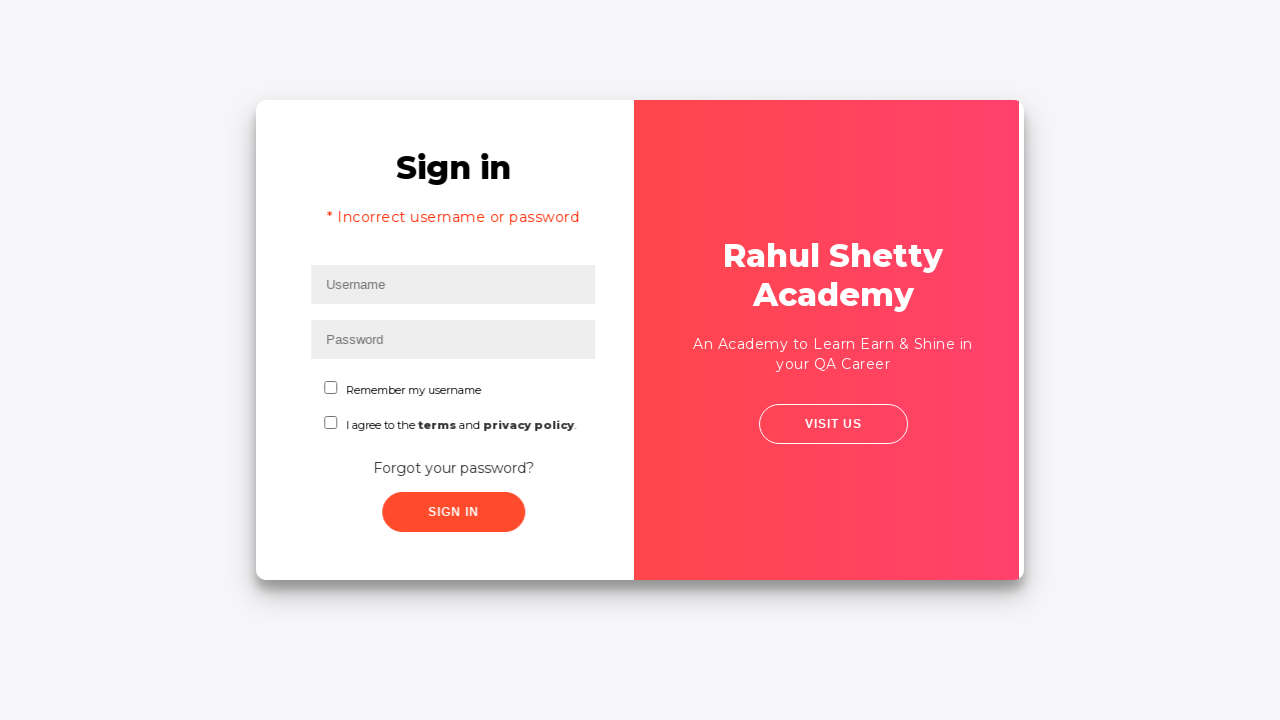

Filled name field with 'Mesut' in password reset form on //input[@placeholder='Name']
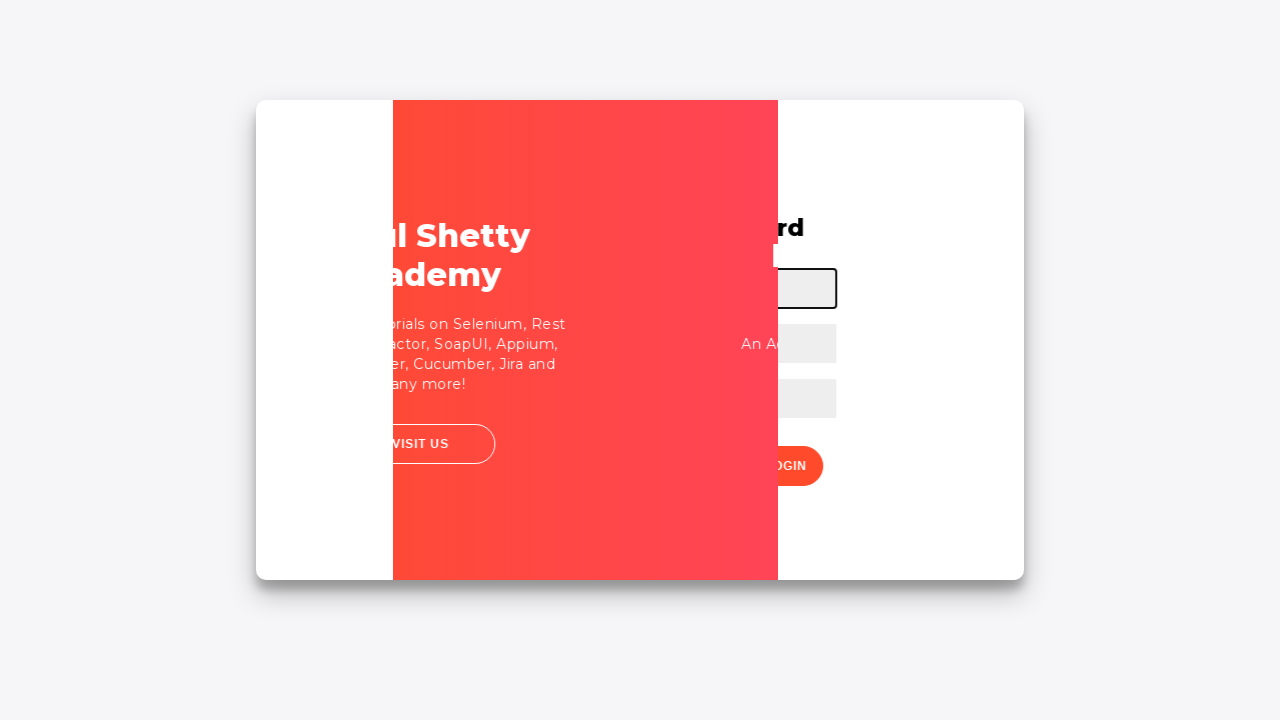

Filled email field with 'msozturk12@gmail.com' on input[placeholder='Email']
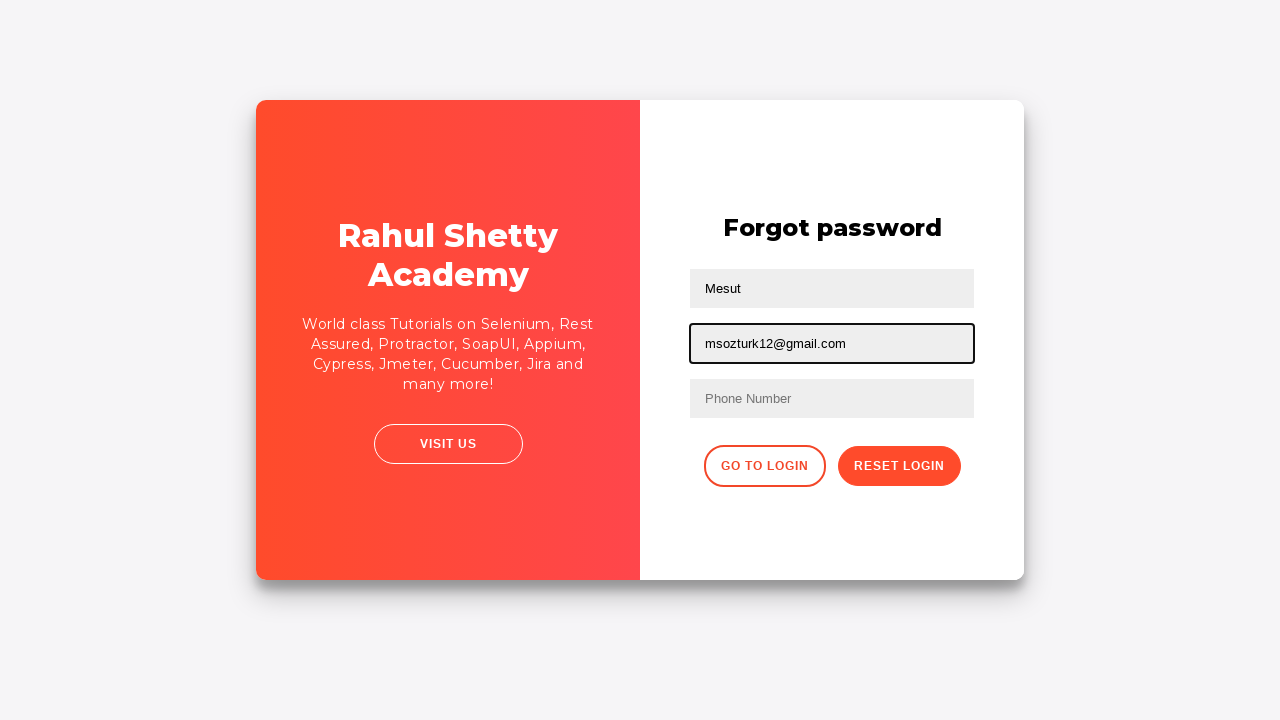

Cleared second text input field on //input[@type='text'][2]
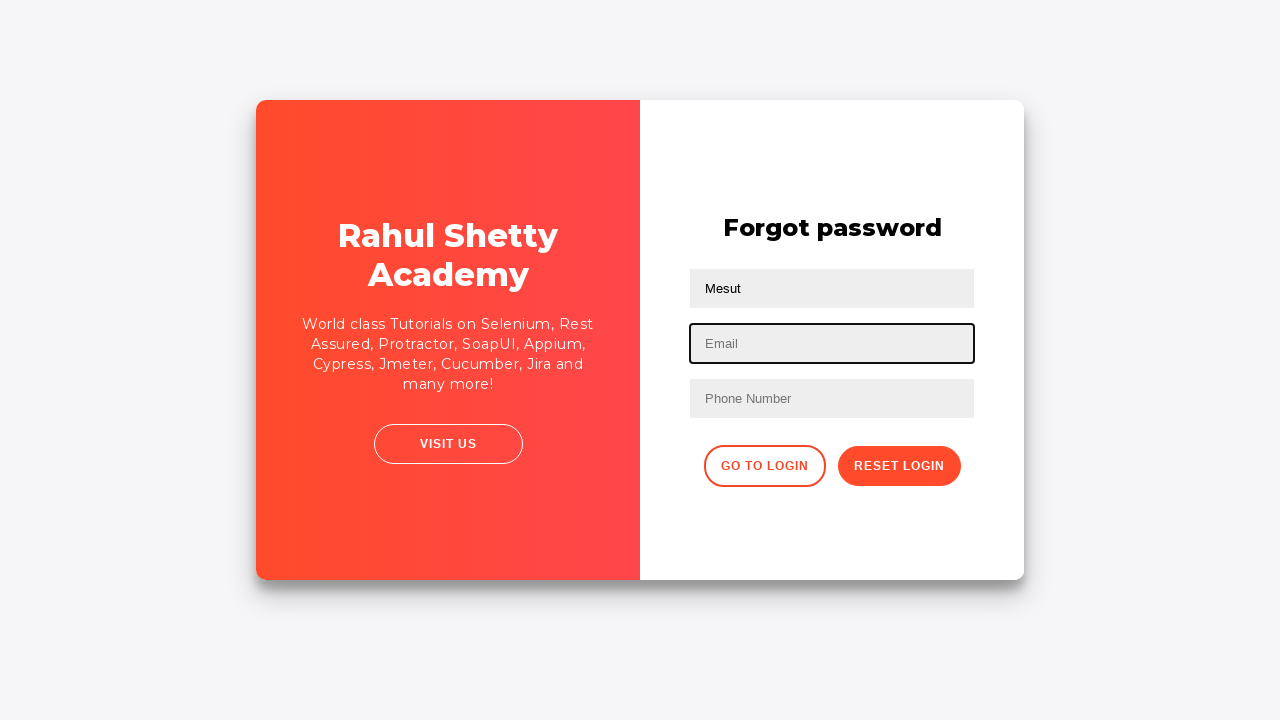

Filled second email field with 'secondEmail@gmail.com' on input[type='text']:nth-child(3)
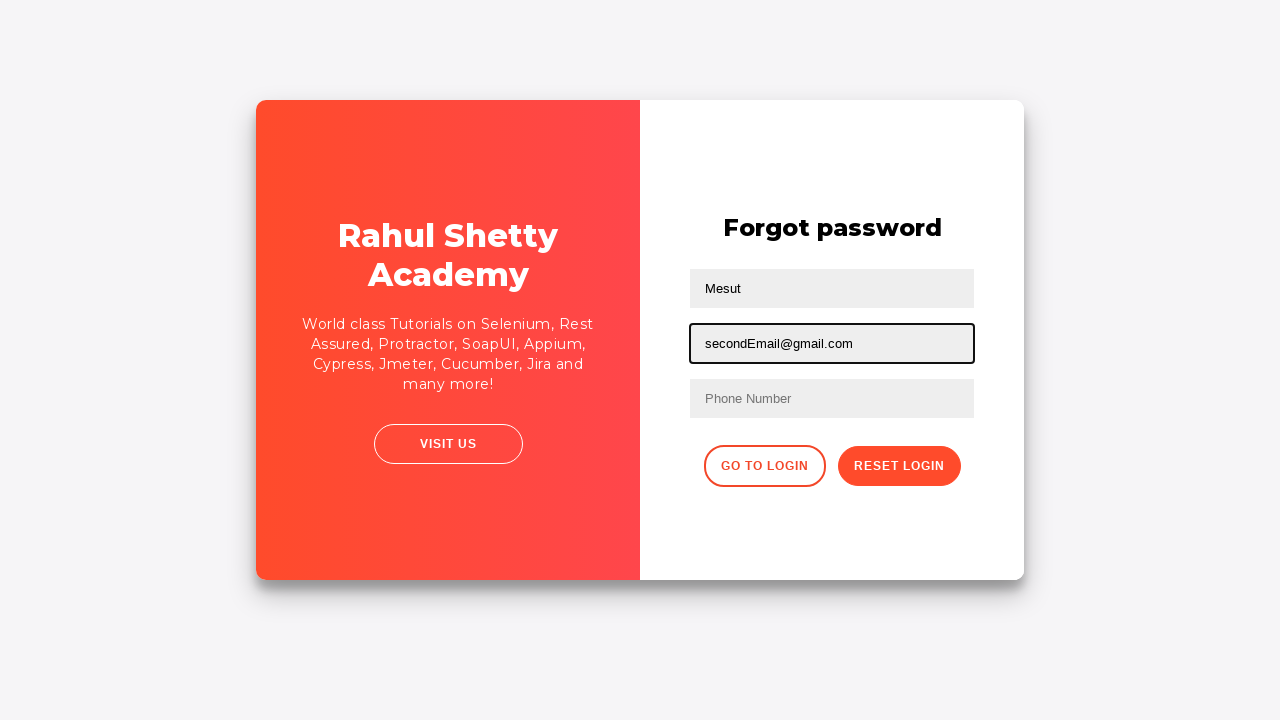

Filled phone number field with '09365847589' on //form/input[3]
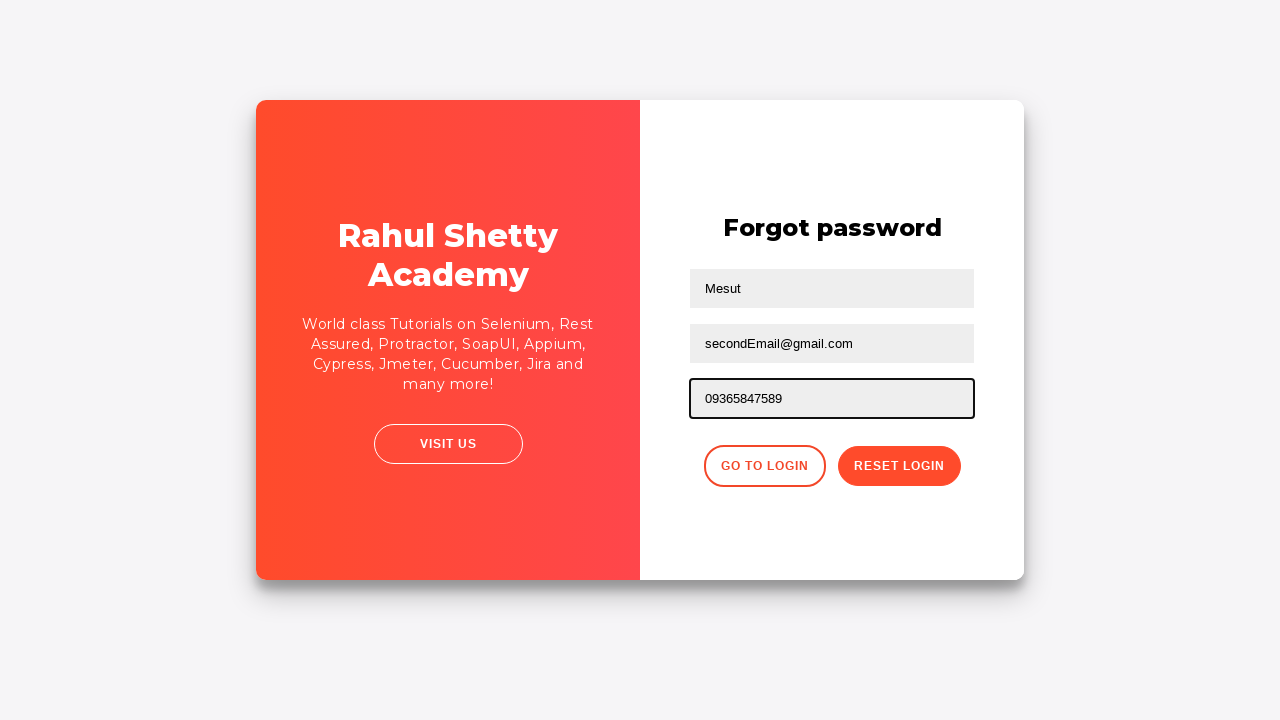

Clicked Reset Password button at (899, 466) on .reset-pwd-btn
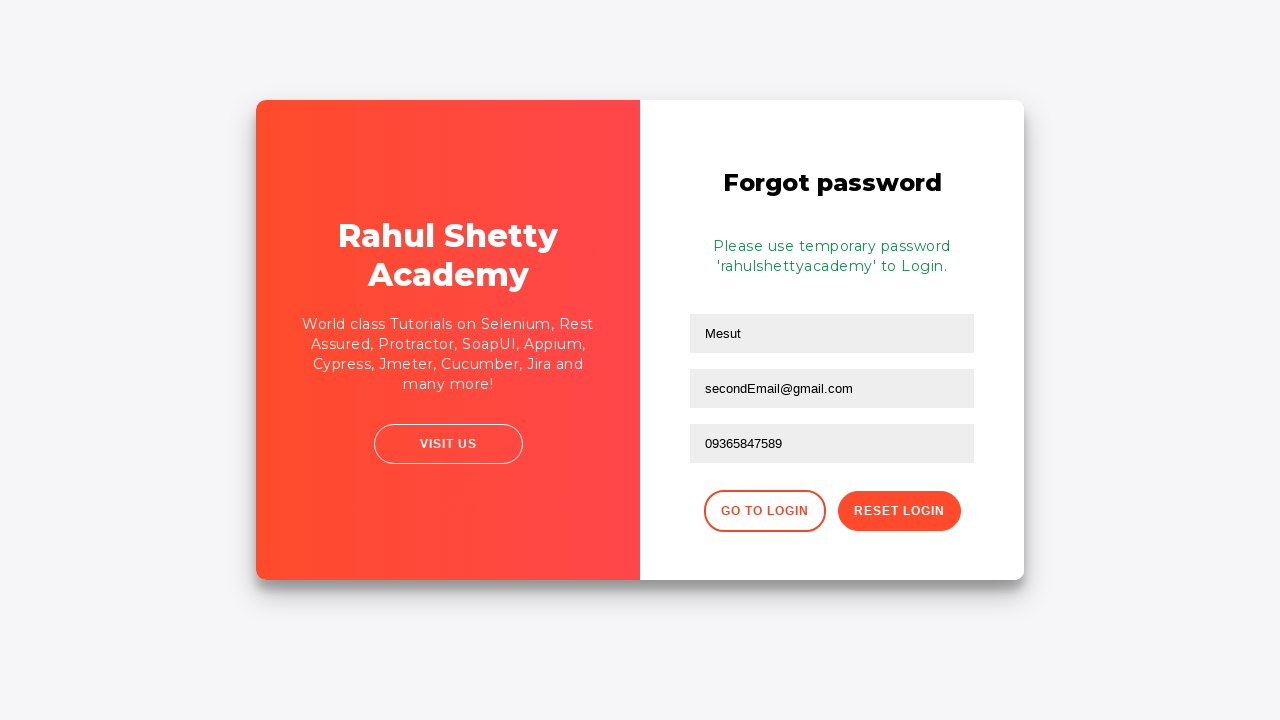

Password reset confirmation message appeared
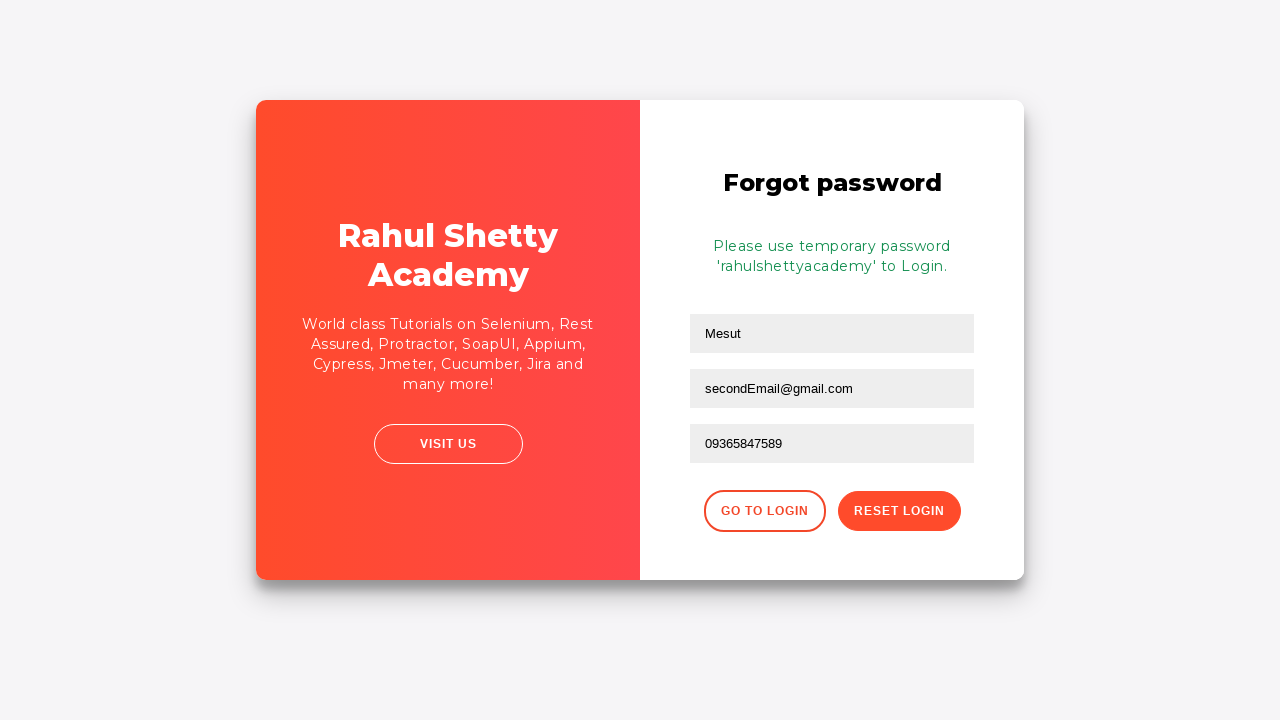

Clicked Go to Login button at (764, 511) on xpath=//div[@class = 'forgot-pwd-btn-conainer']/button[1]
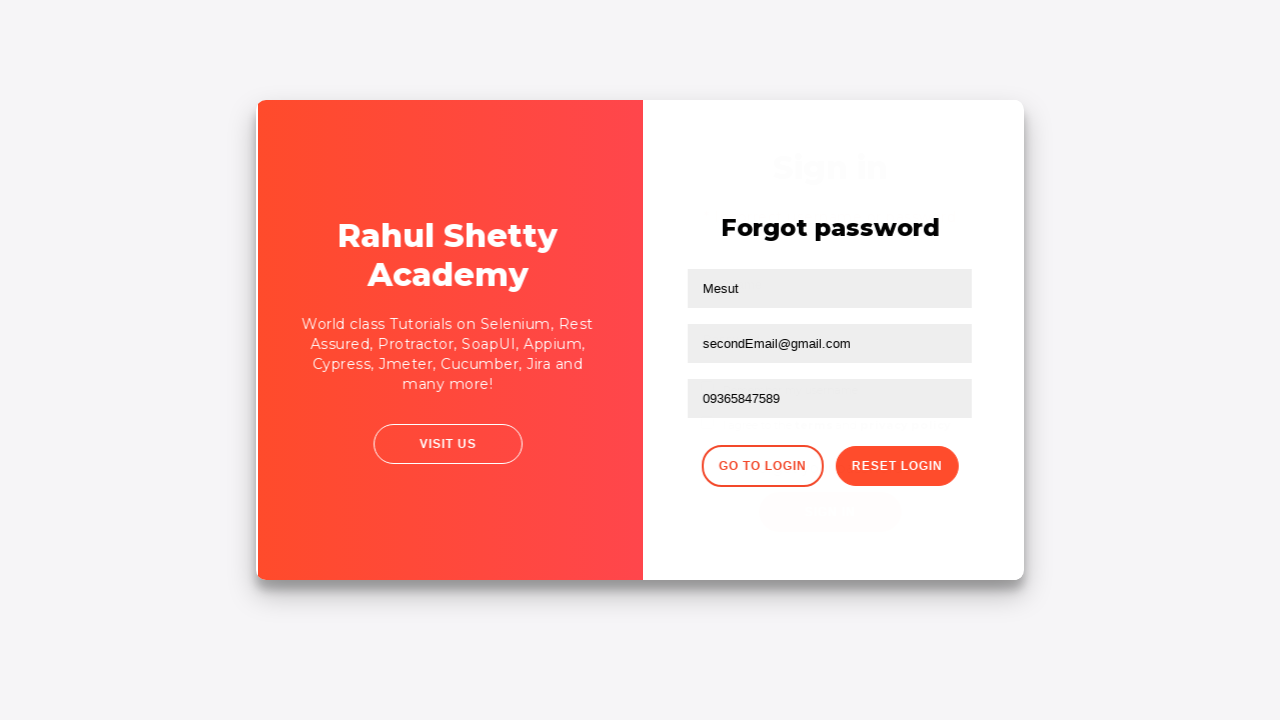

Filled username field with 'rahul' on #inputUsername
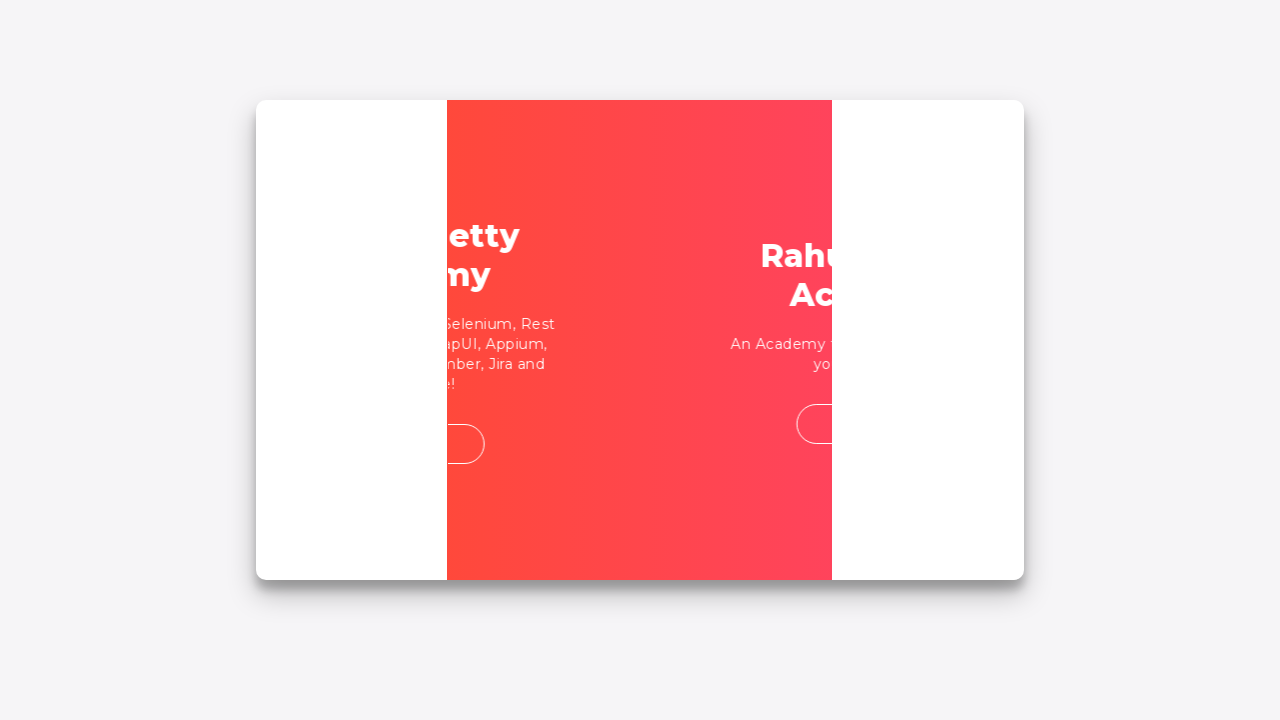

Filled password field with 'rahulshettyacademy' on input[type*='pass']
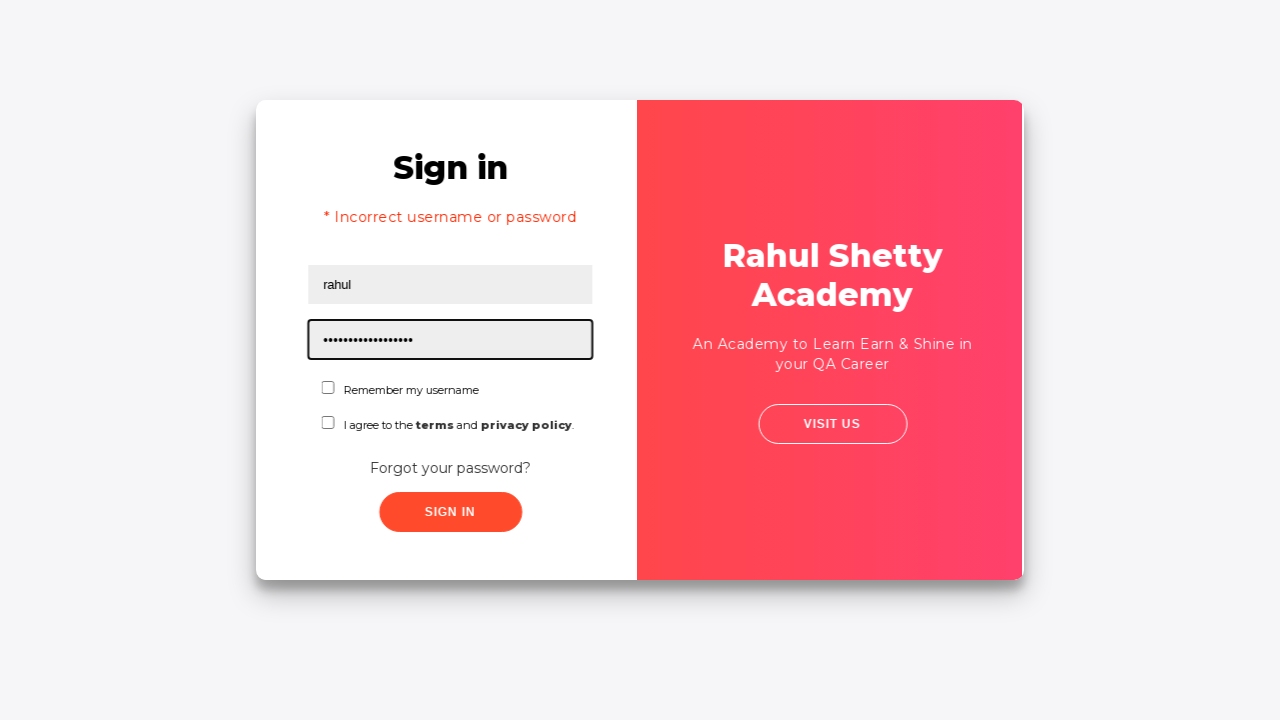

Checked the checkbox for terms and conditions at (326, 388) on #chkboxOne
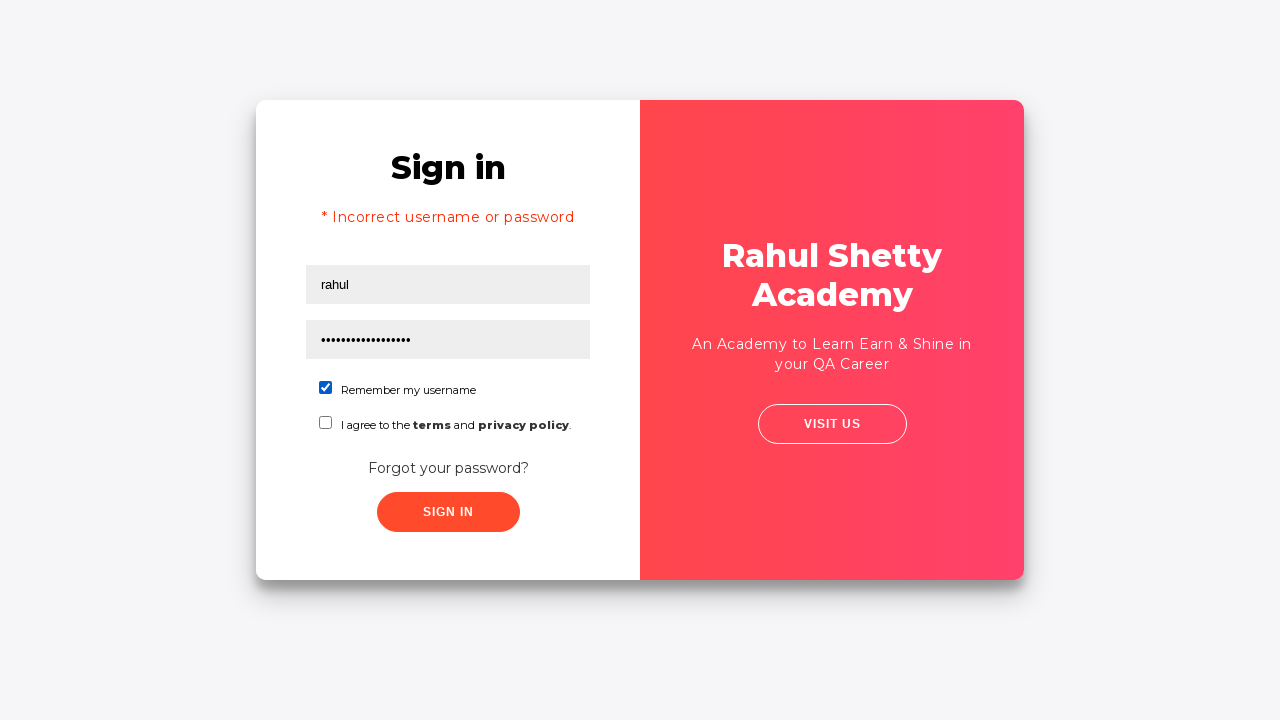

Clicked Submit button to login with correct credentials at (448, 512) on xpath=//button[contains(@class,'submit')]
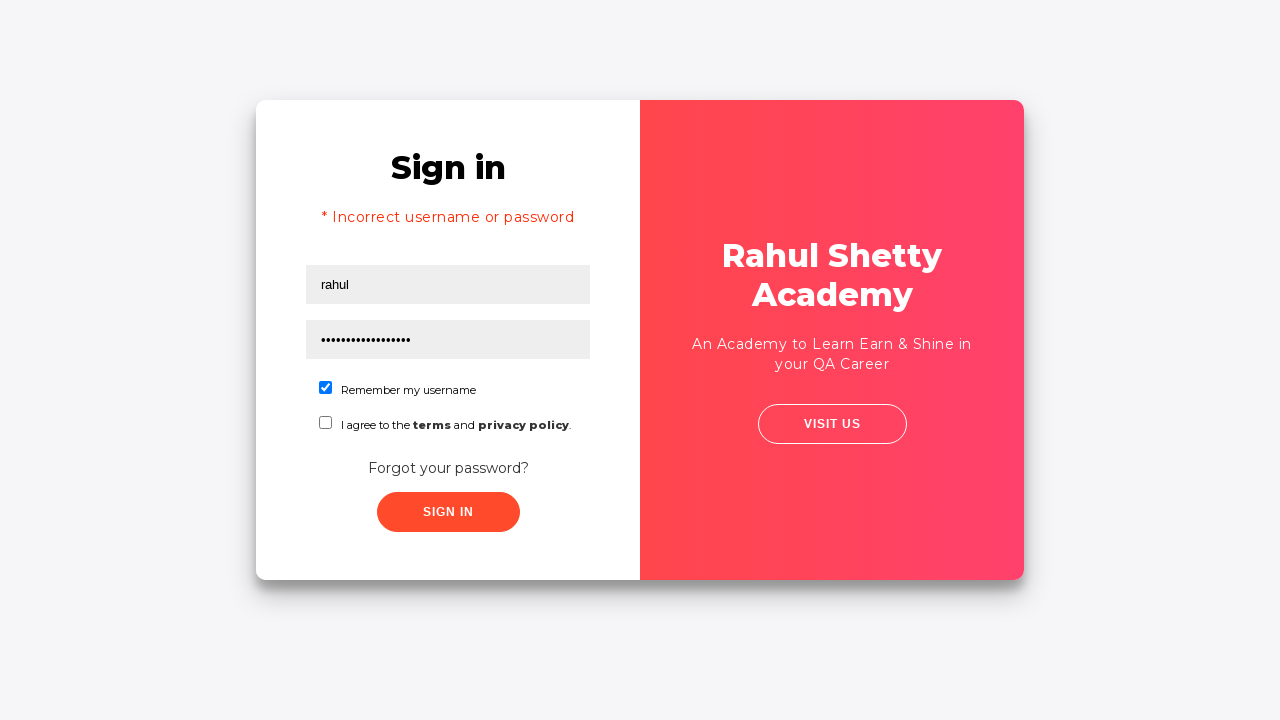

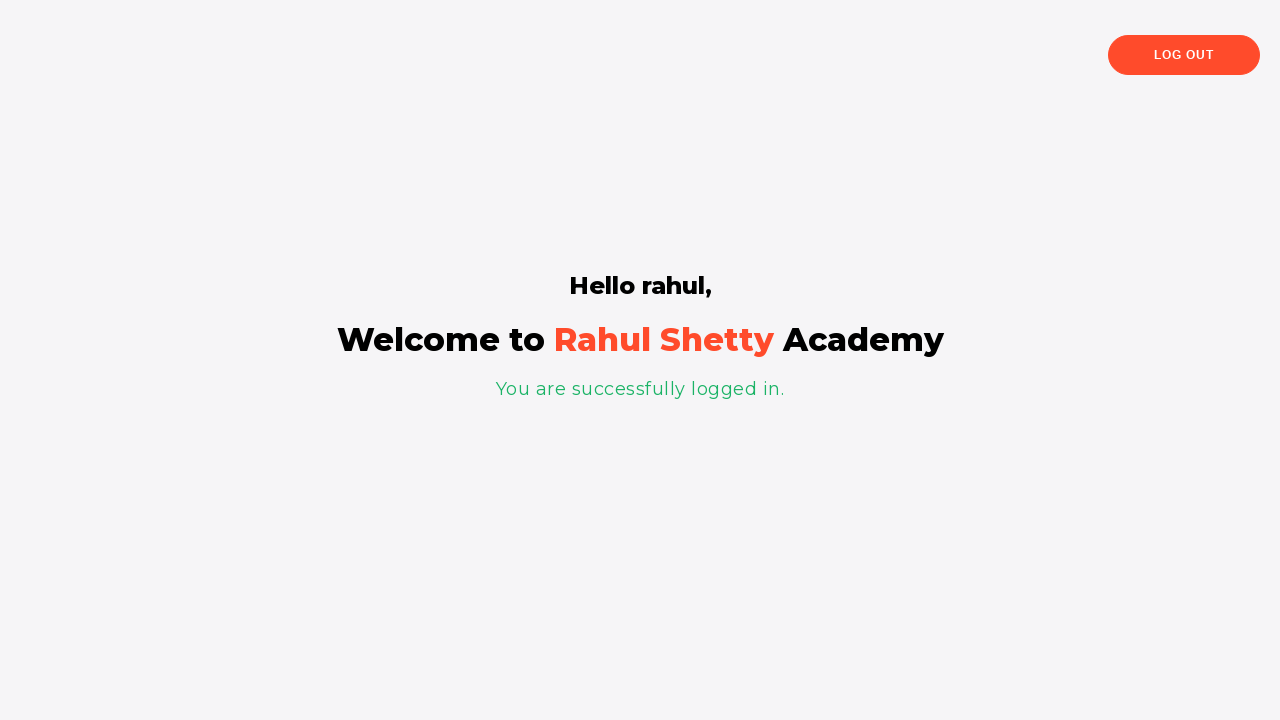